Tests handling of click actions including buttons, radio buttons, and checkboxes with check/uncheck operations

Starting URL: https://testautomationpractice.blogspot.com/

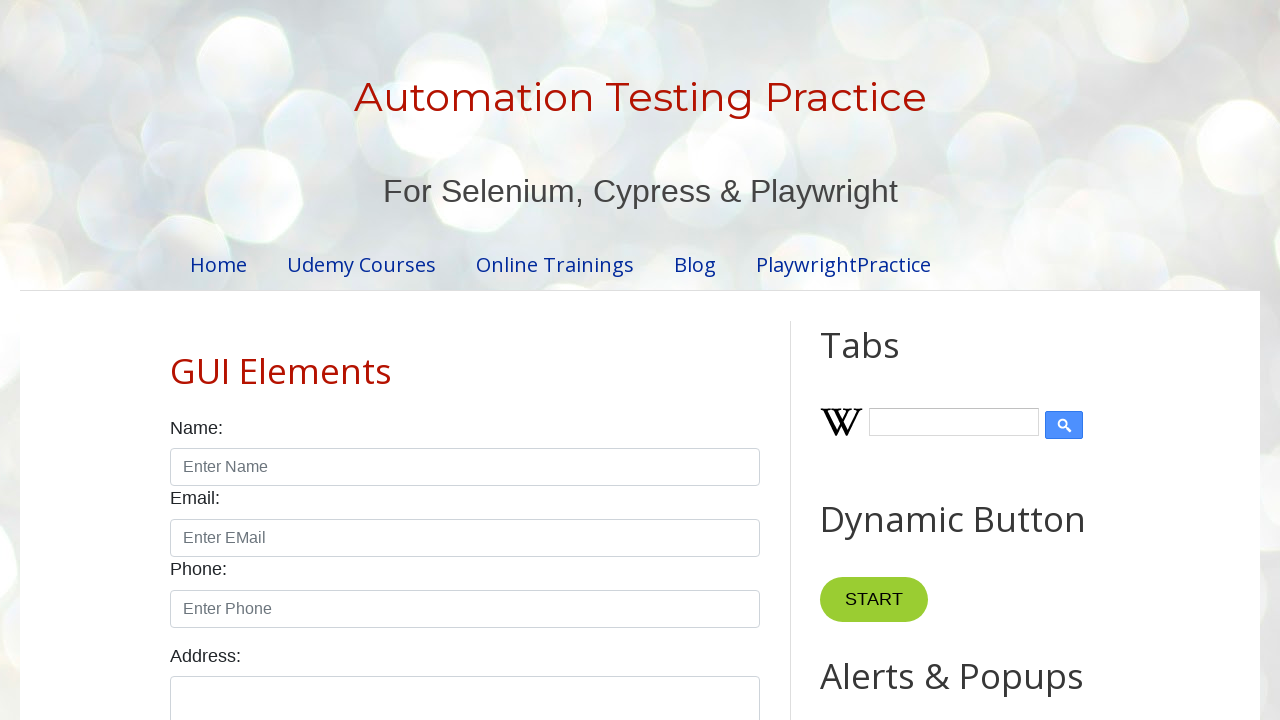

Clicked first input in product table at (651, 361) on (//*[@id="productTable"]//input)[1]
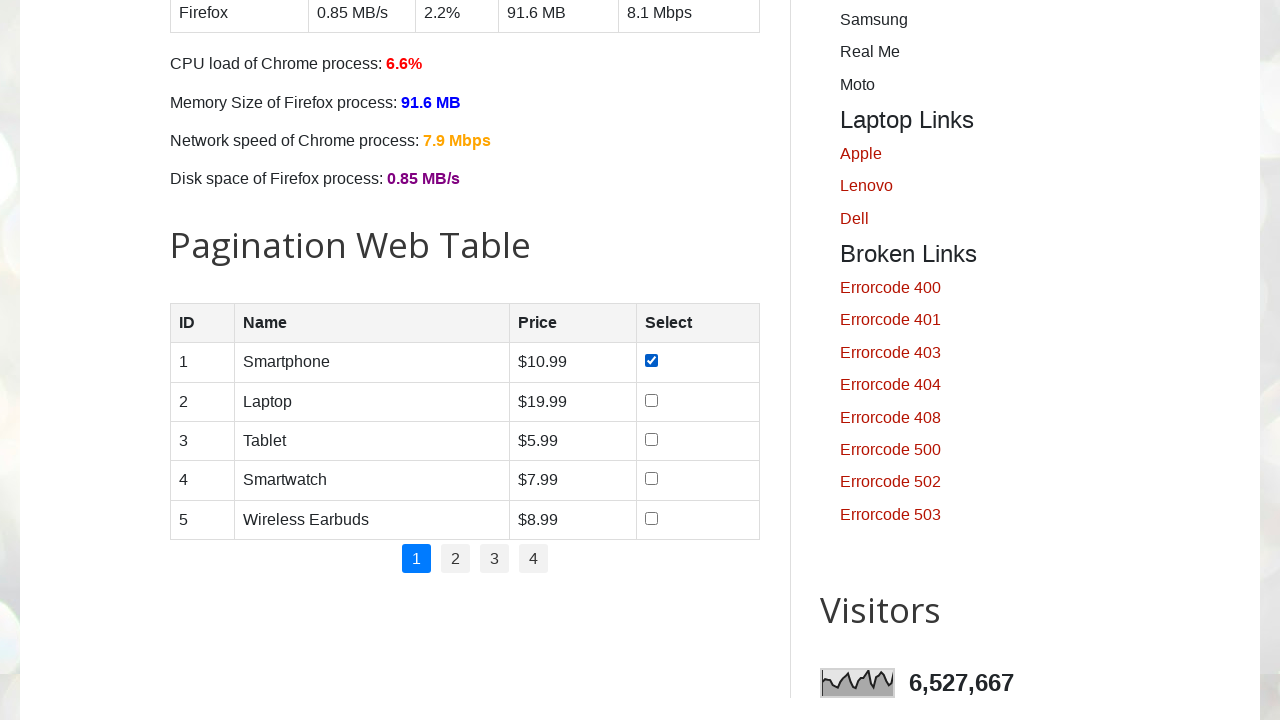

Clicked second input in product table at (651, 400) on (//*[@id="productTable"]//input)[2]
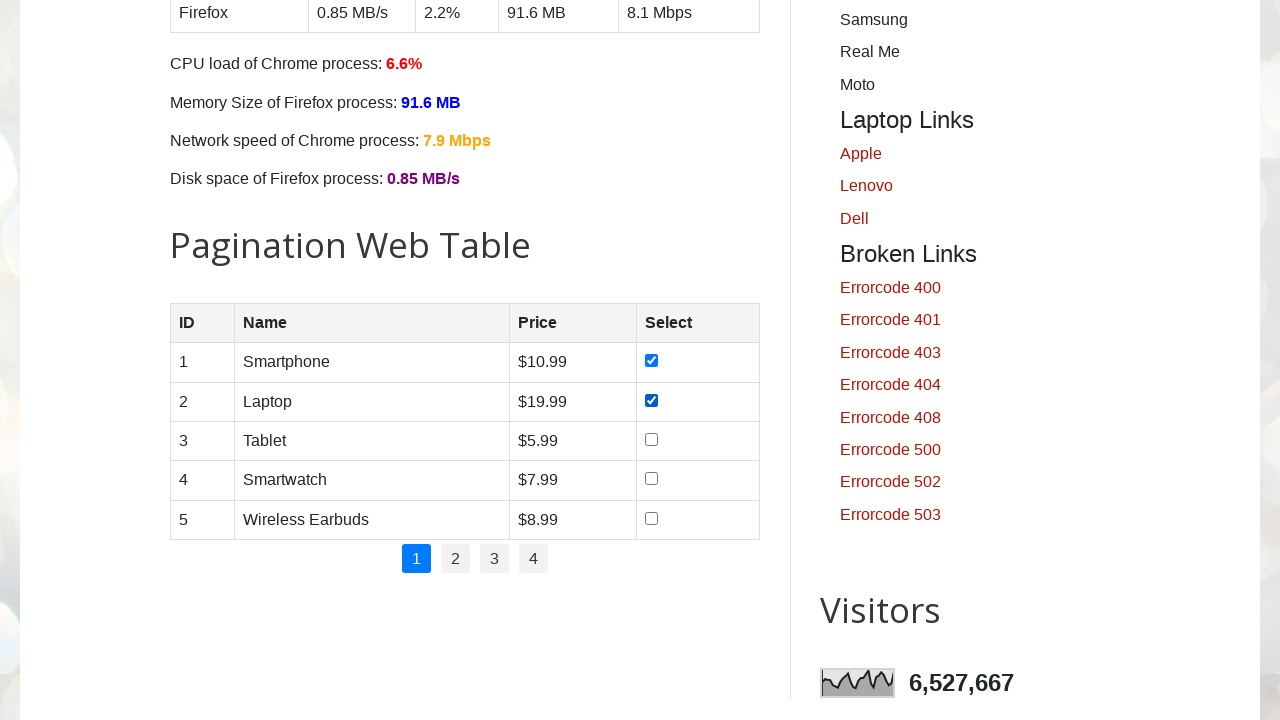

Checked male radio button at (176, 360) on [id="male"]
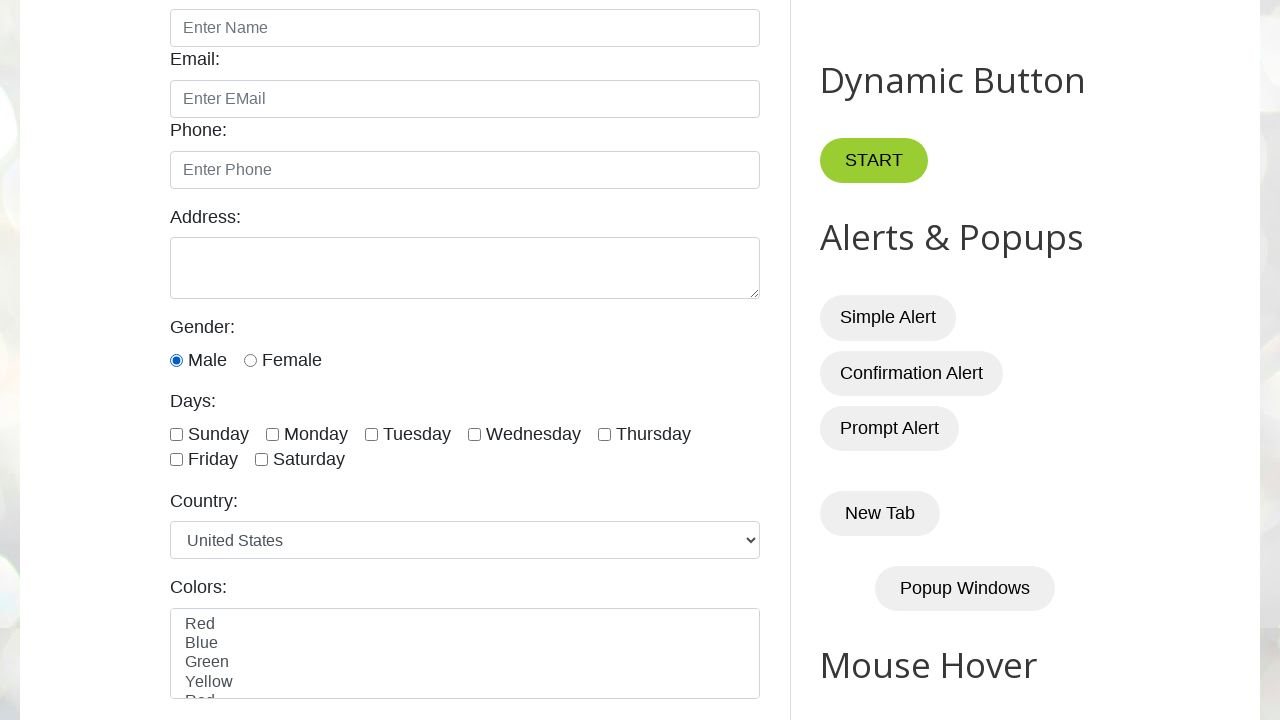

Checked female radio button at (250, 360) on [id="female"]
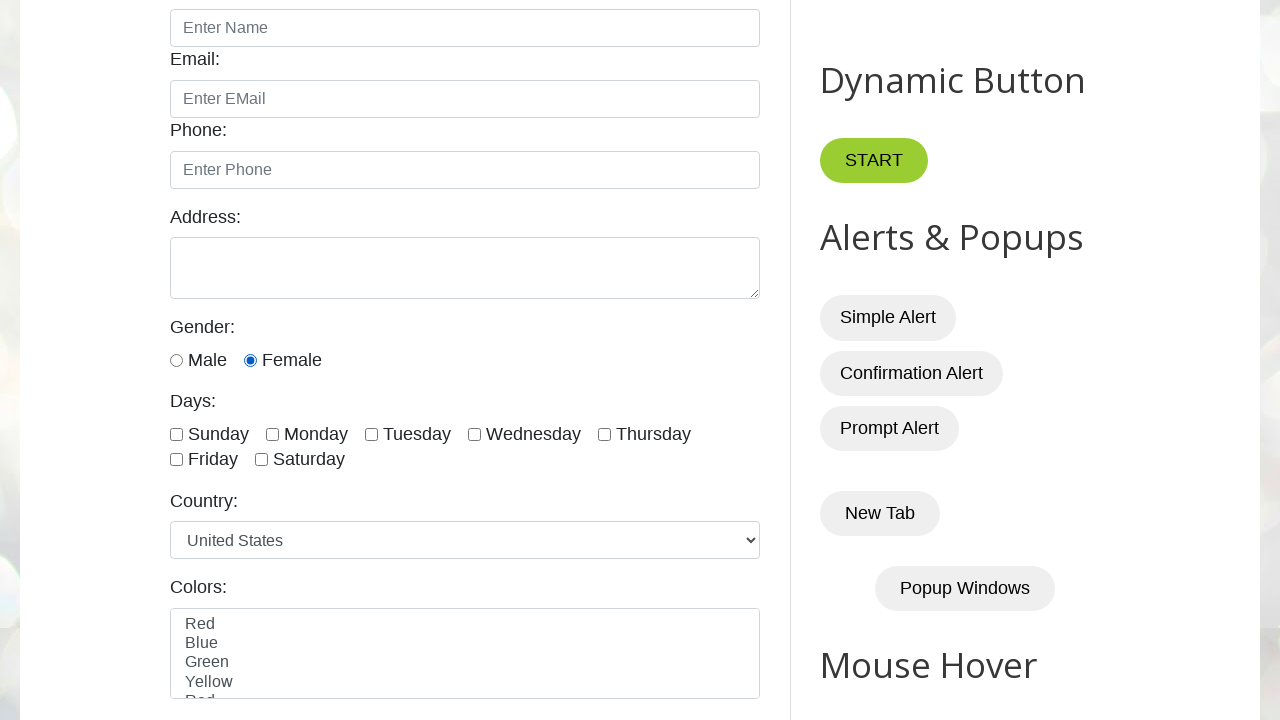

Checked sunday checkbox at (176, 434) on [id="sunday"]
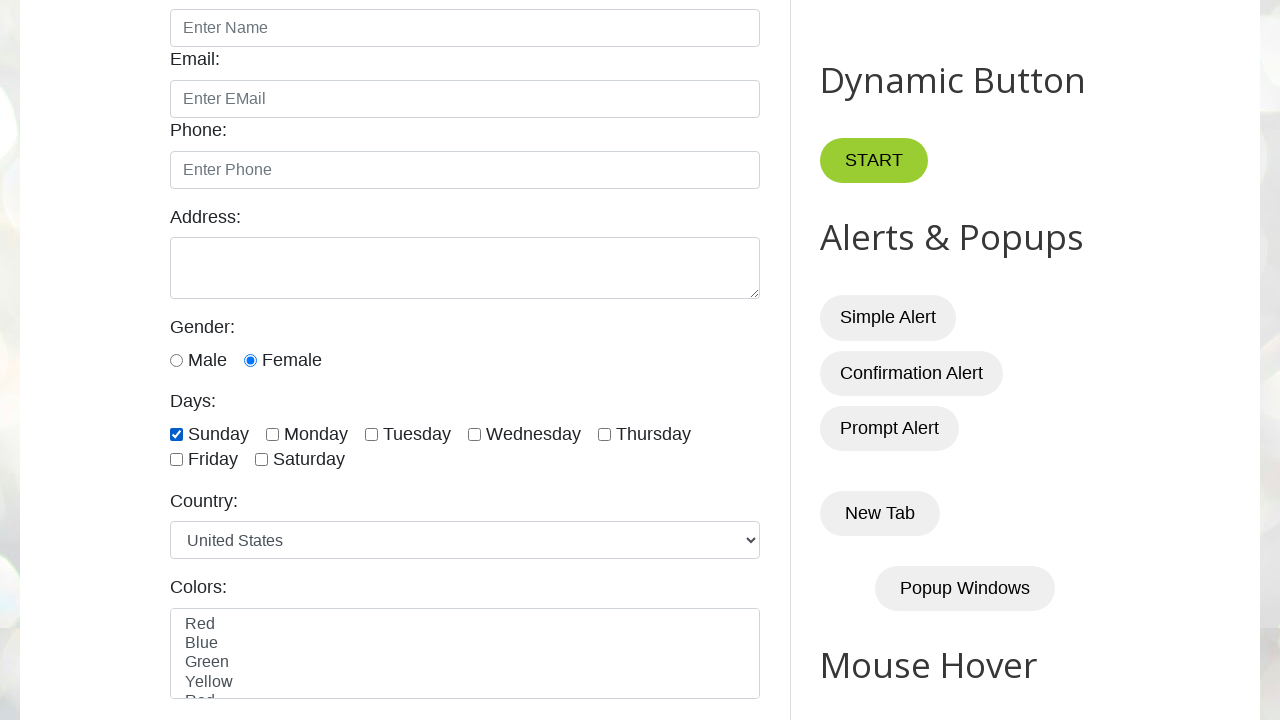

Checked monday checkbox at (272, 434) on [id="monday"]
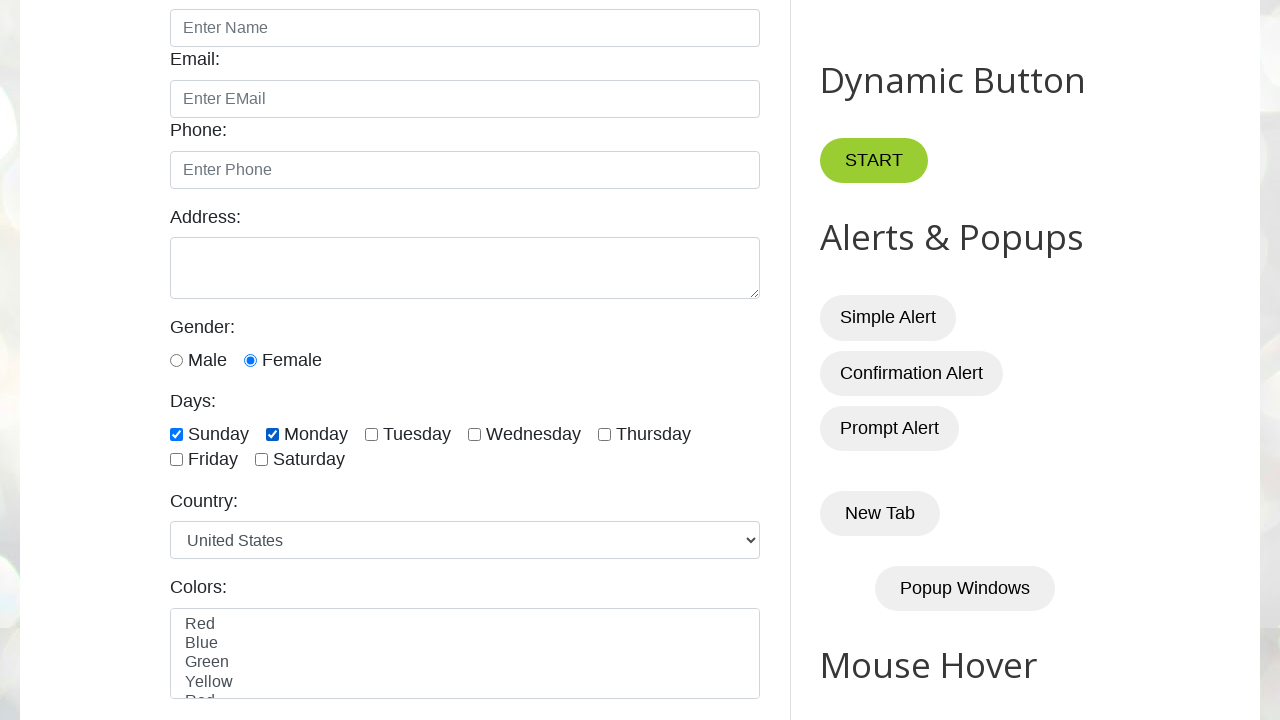

Unchecked monday checkbox at (272, 434) on [id="monday"]
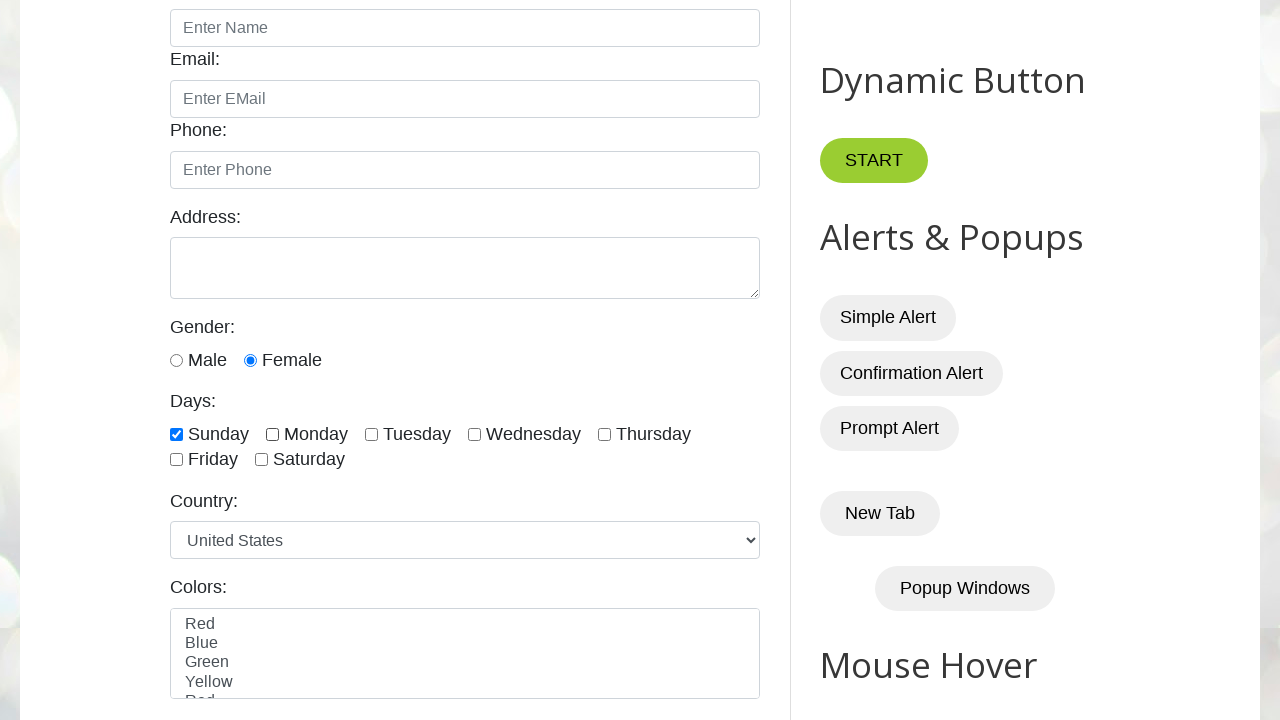

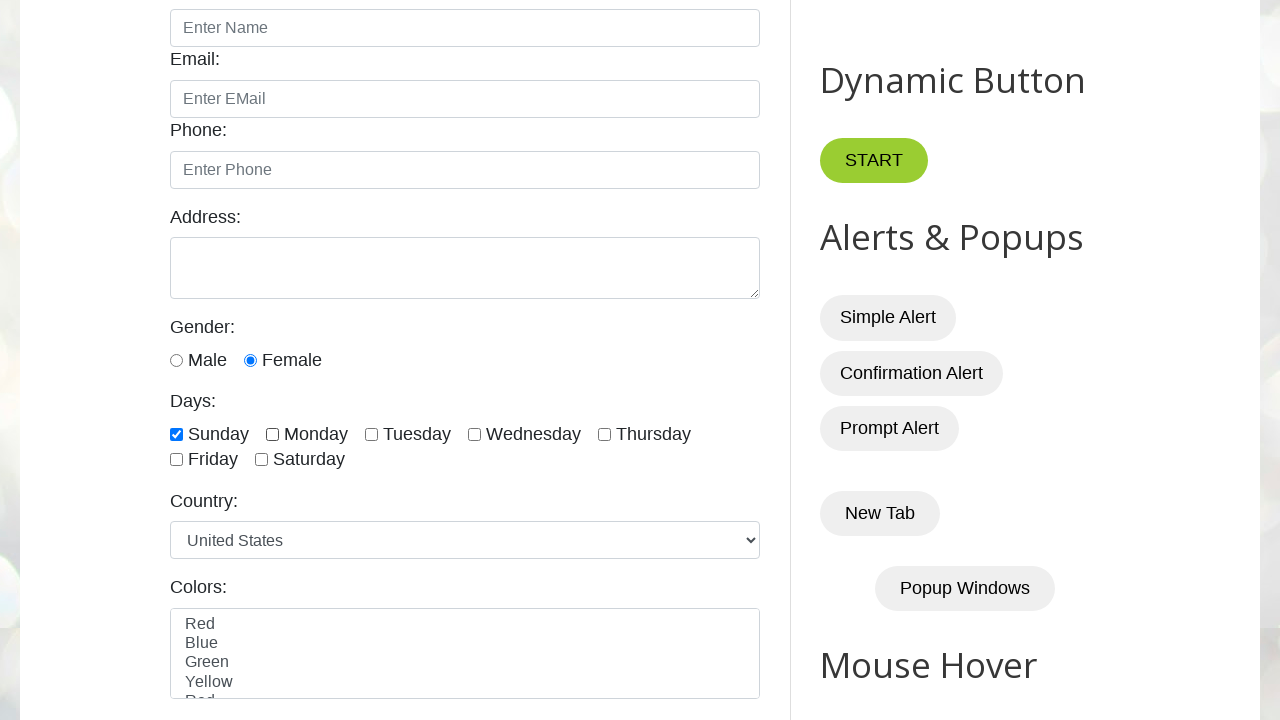